Tests a scroll form by scrolling to a name input field, filling in a name, and entering a date value

Starting URL: https://formy-project.herokuapp.com/scroll

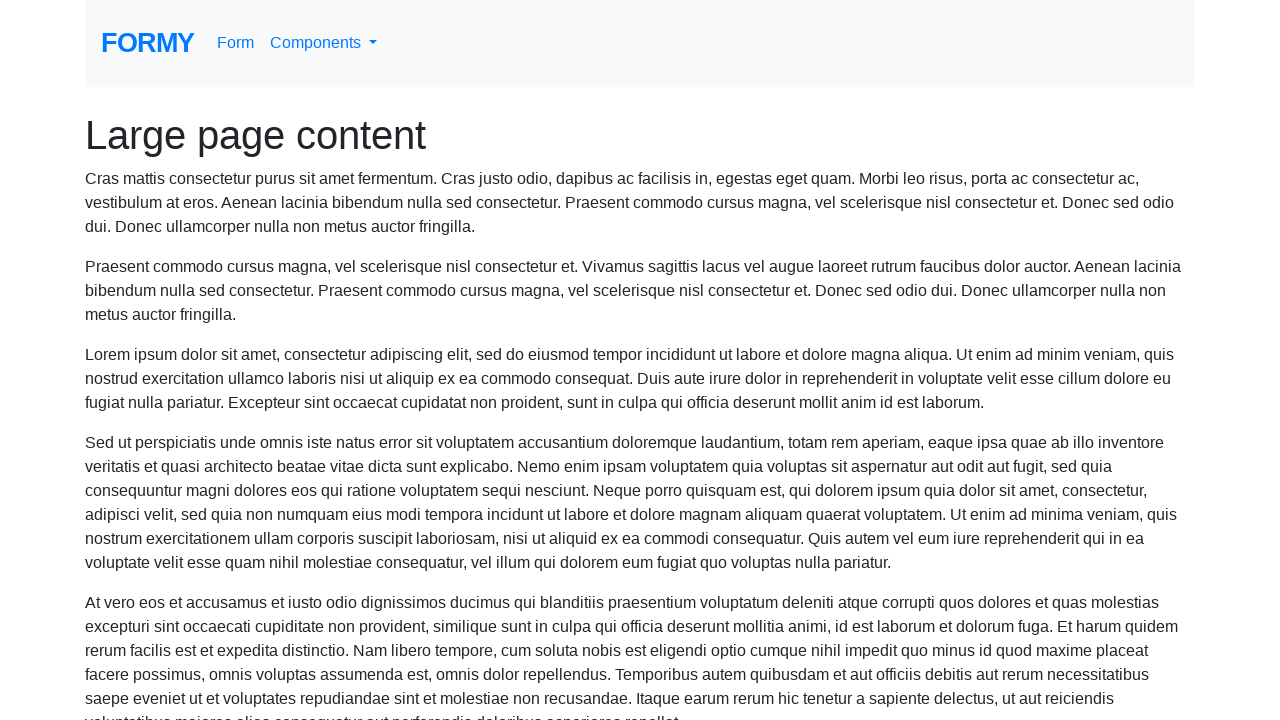

Located name input field
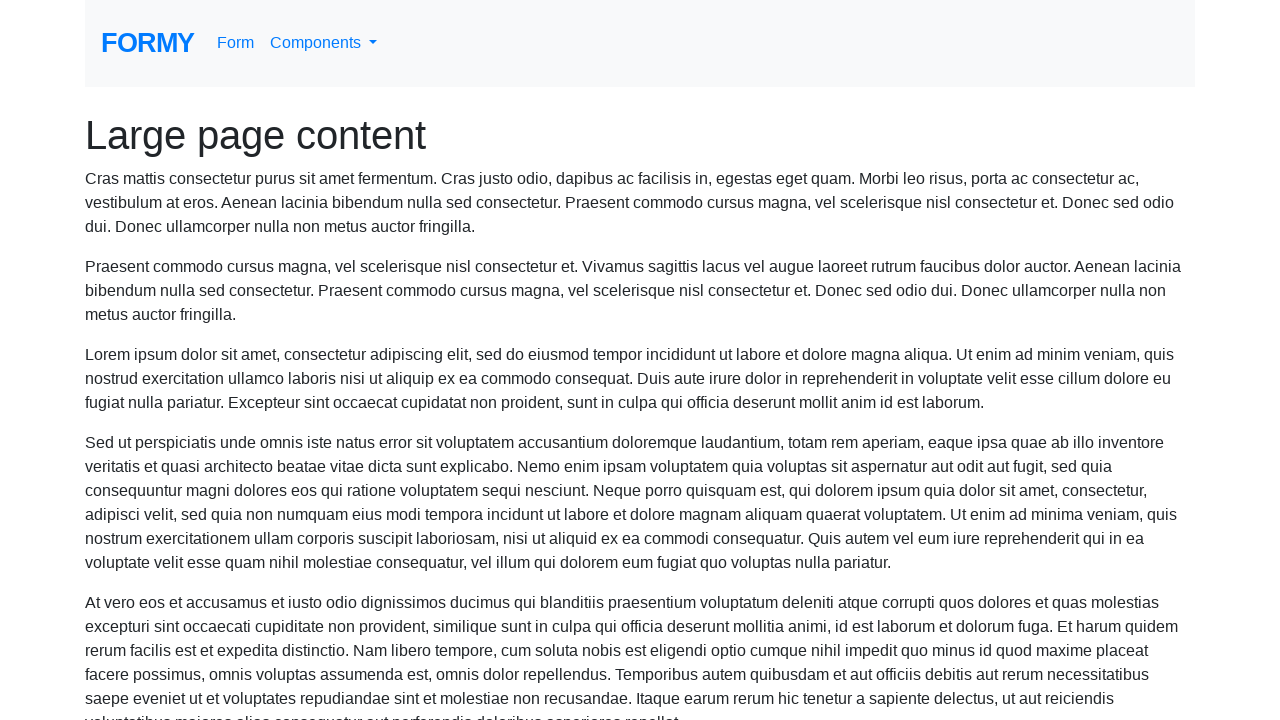

Scrolled to name input field
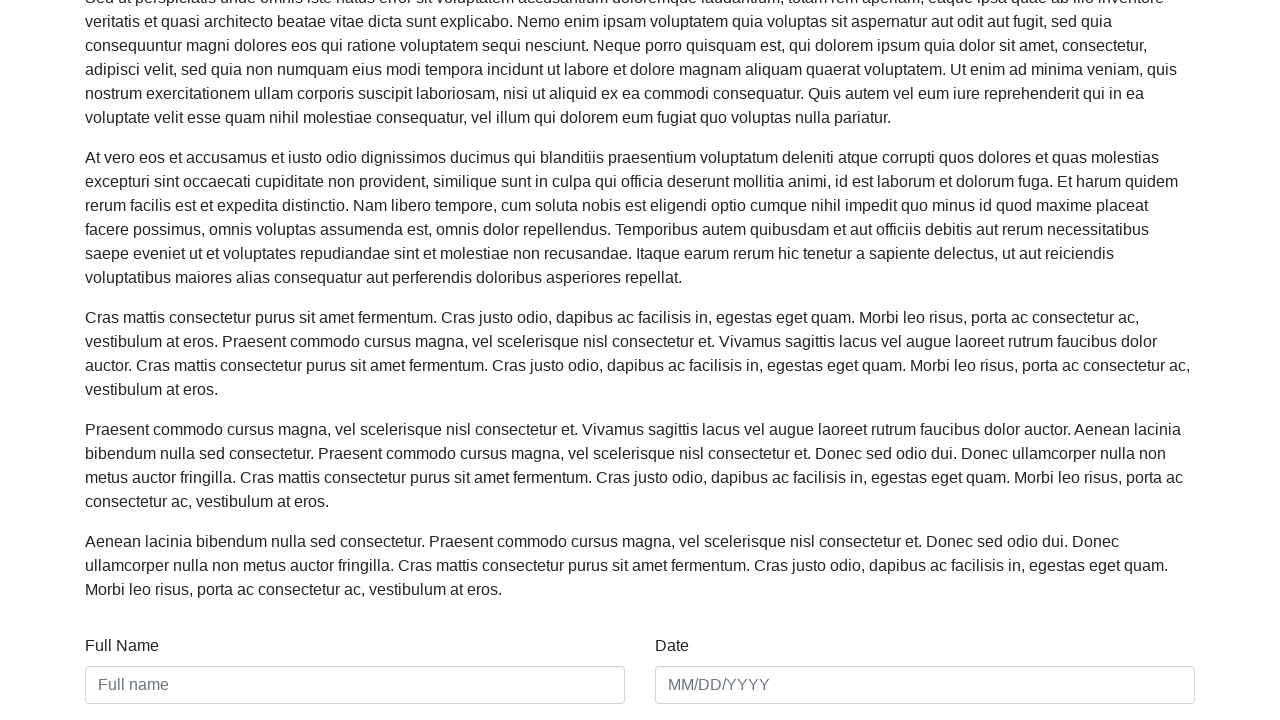

Filled name field with 'Marcus Thompson' on #name
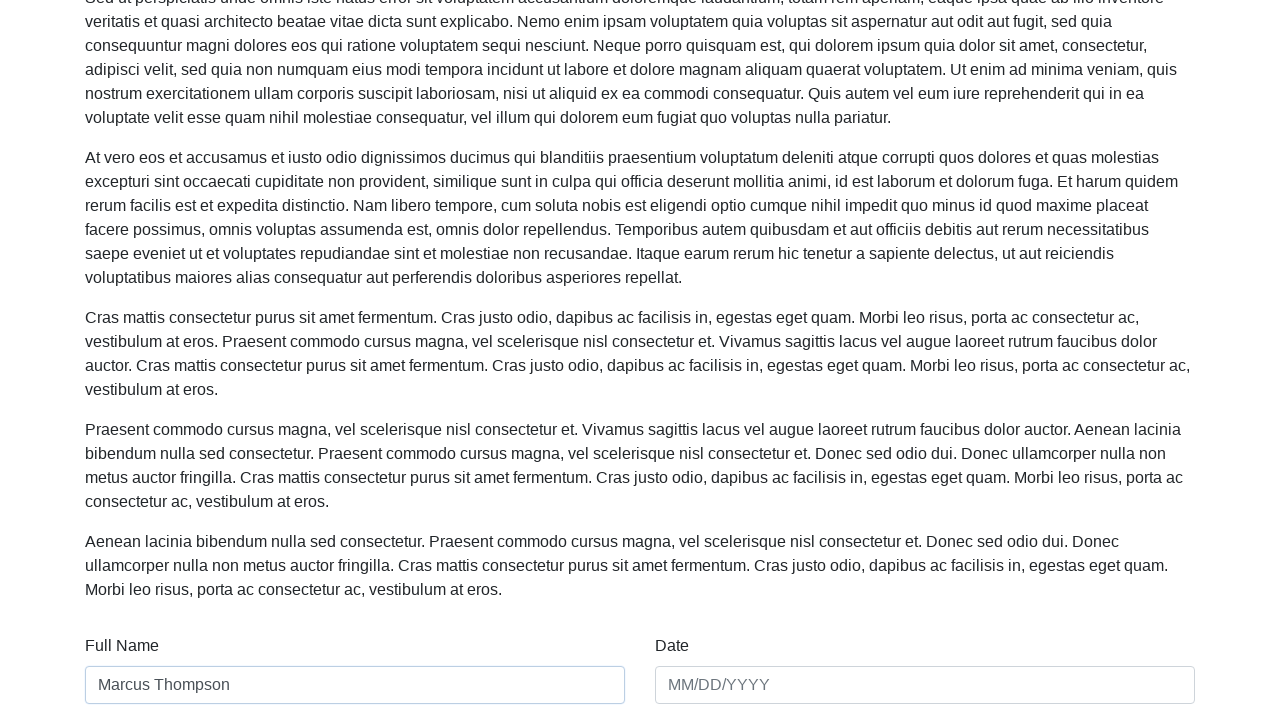

Filled date field with '03/15/2024' on #date
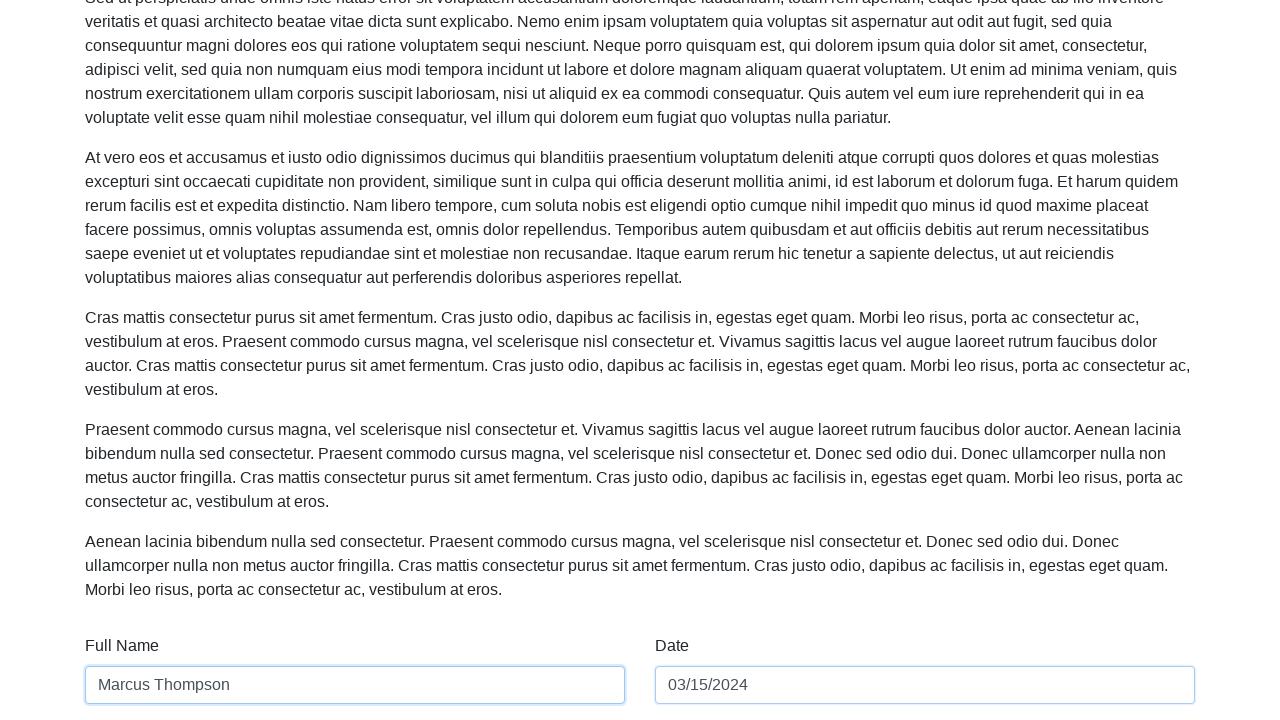

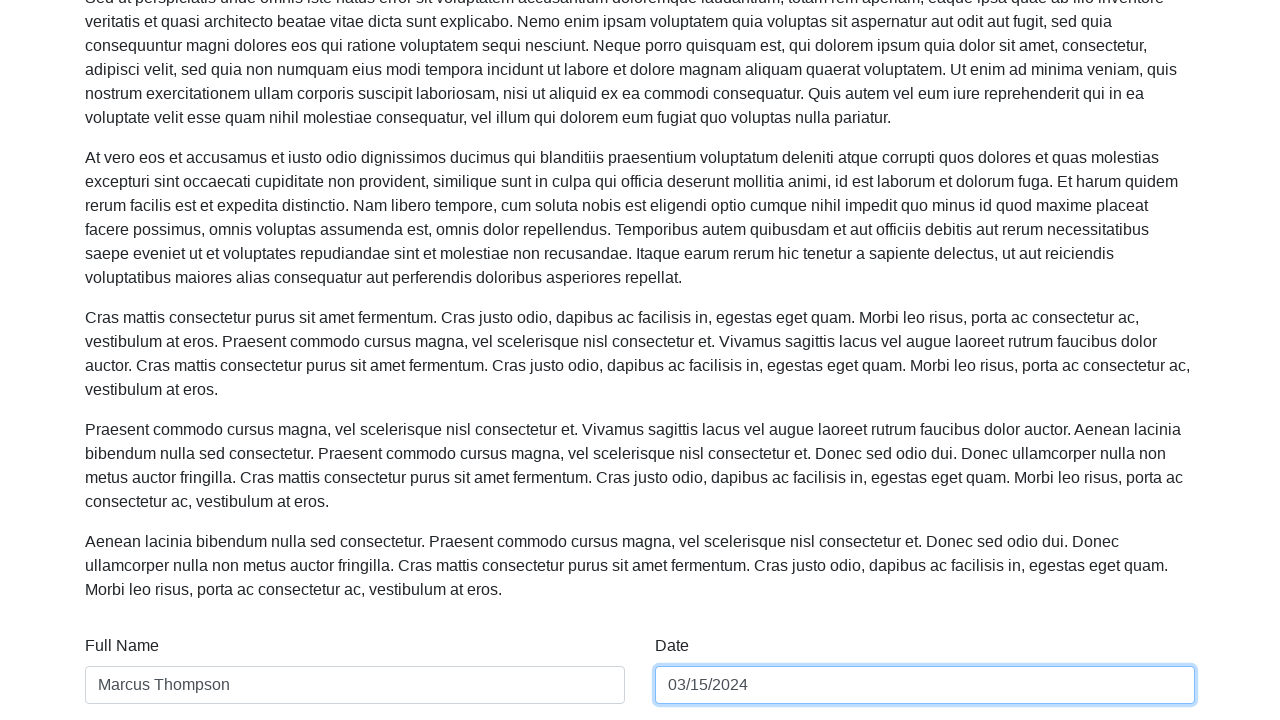